Waits for price to reach $100, clicks book button, solves a mathematical problem based on displayed value, and submits the answer

Starting URL: http://suninjuly.github.io/explicit_wait2.html

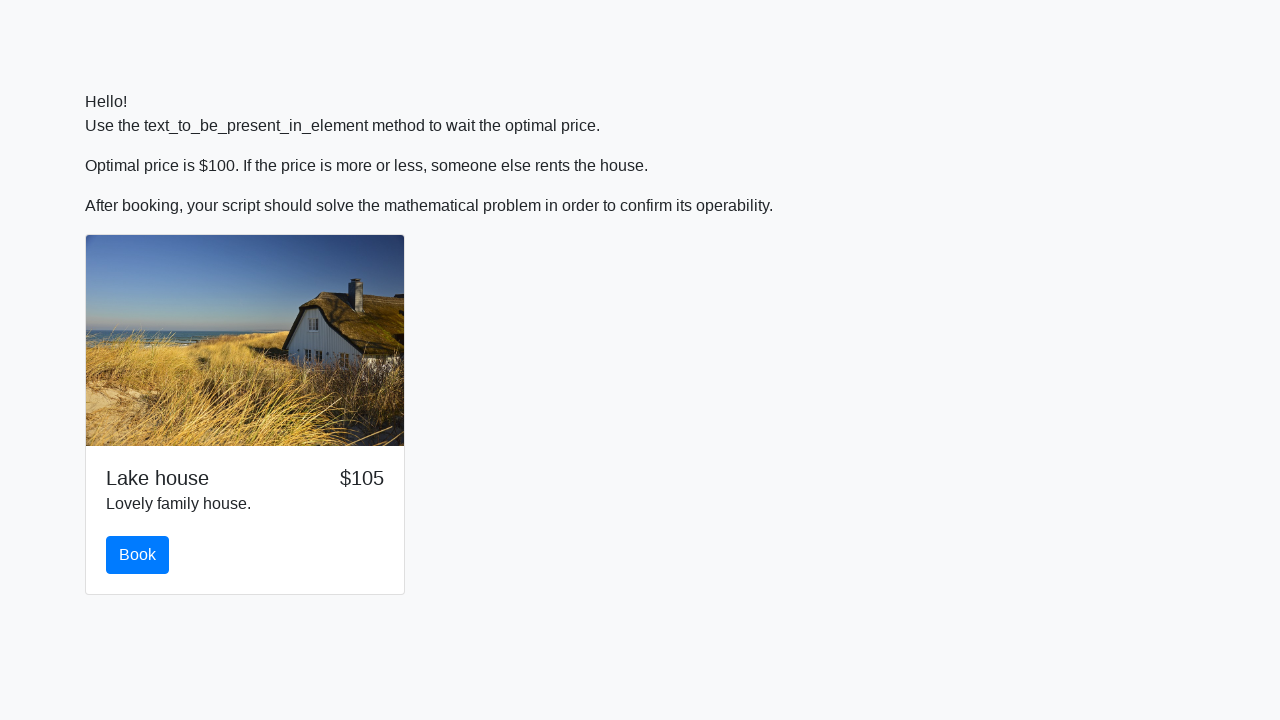

Waited for price to reach $100
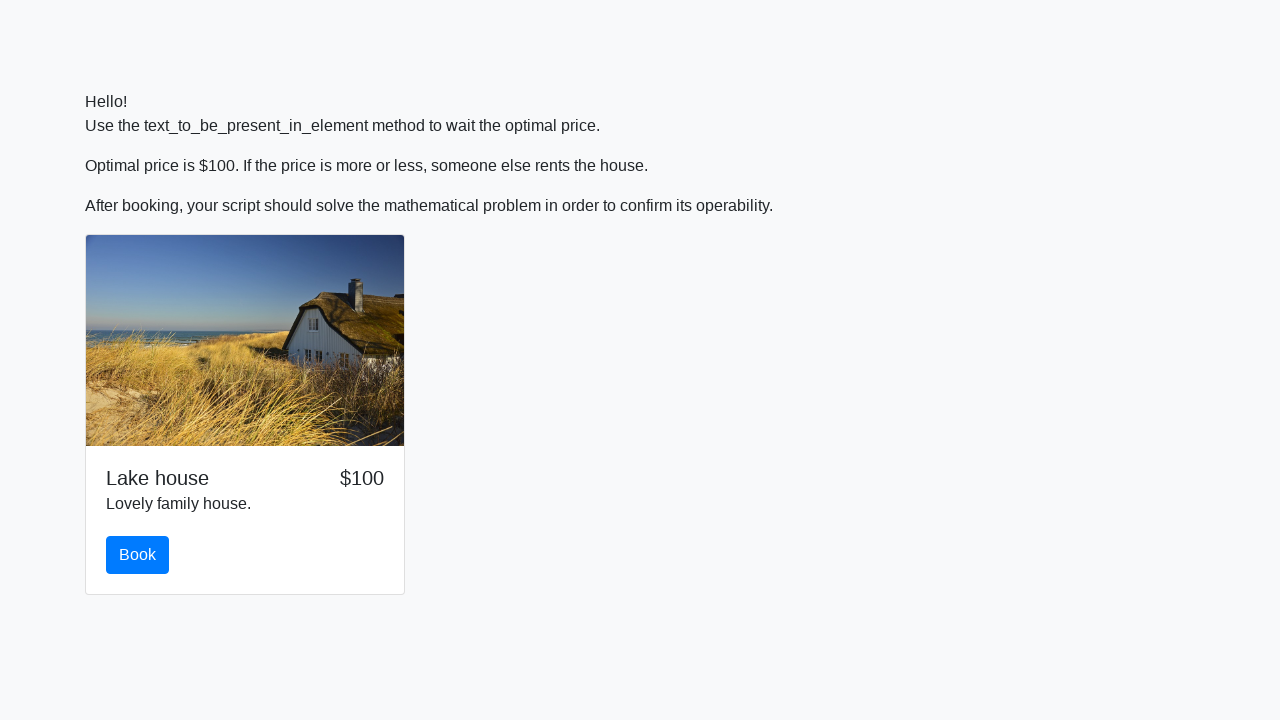

Clicked book button at (138, 555) on #book
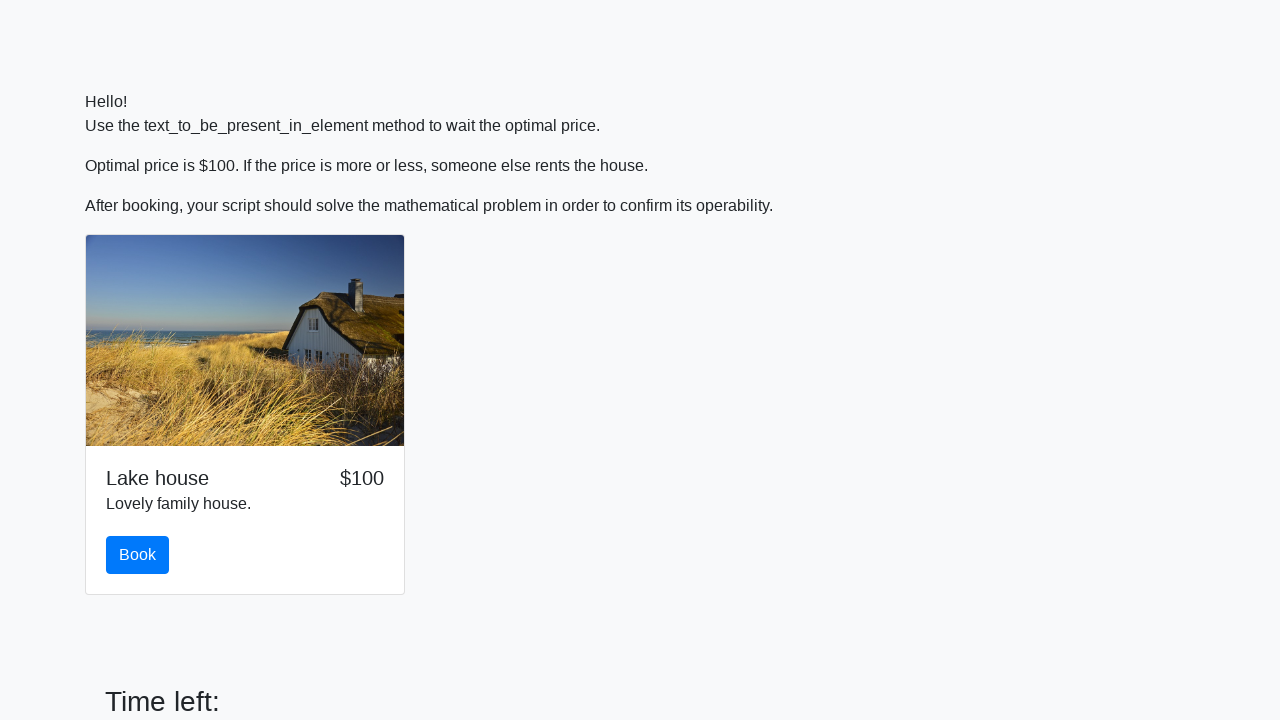

Retrieved input value for calculation: 938
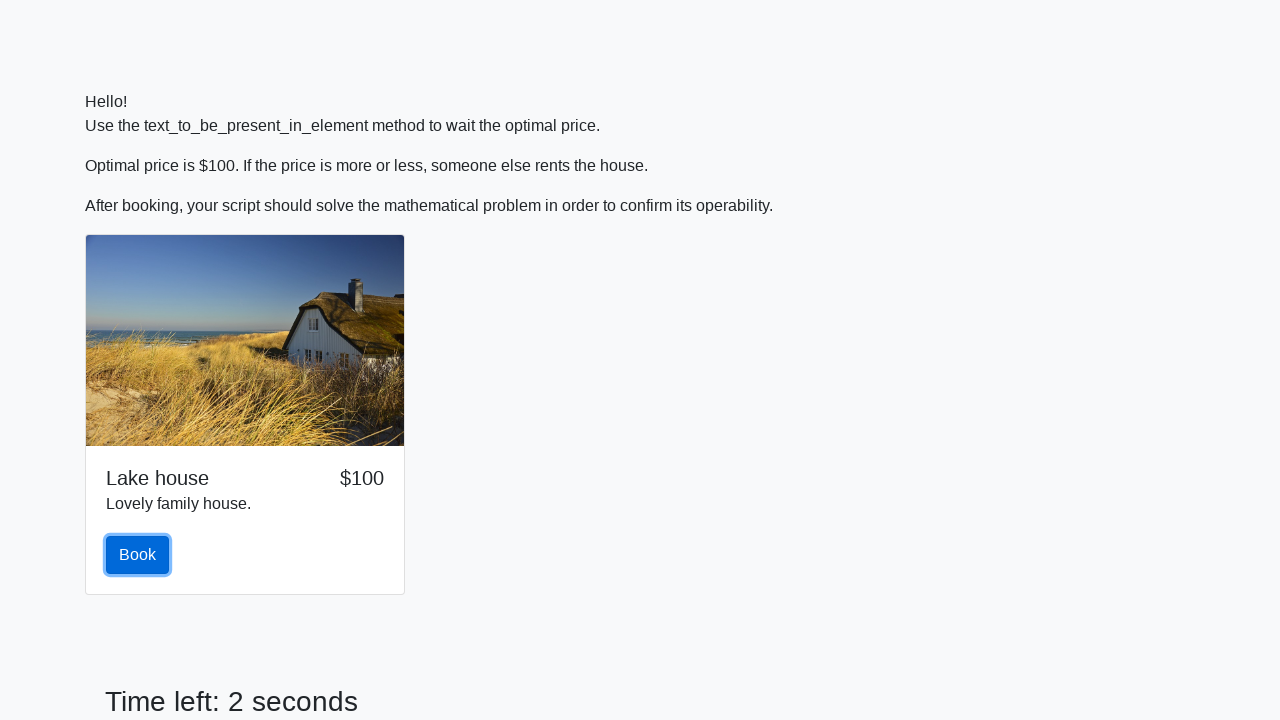

Calculated mathematical answer: log(abs(12*sin(938))) = 2.4571335740177247
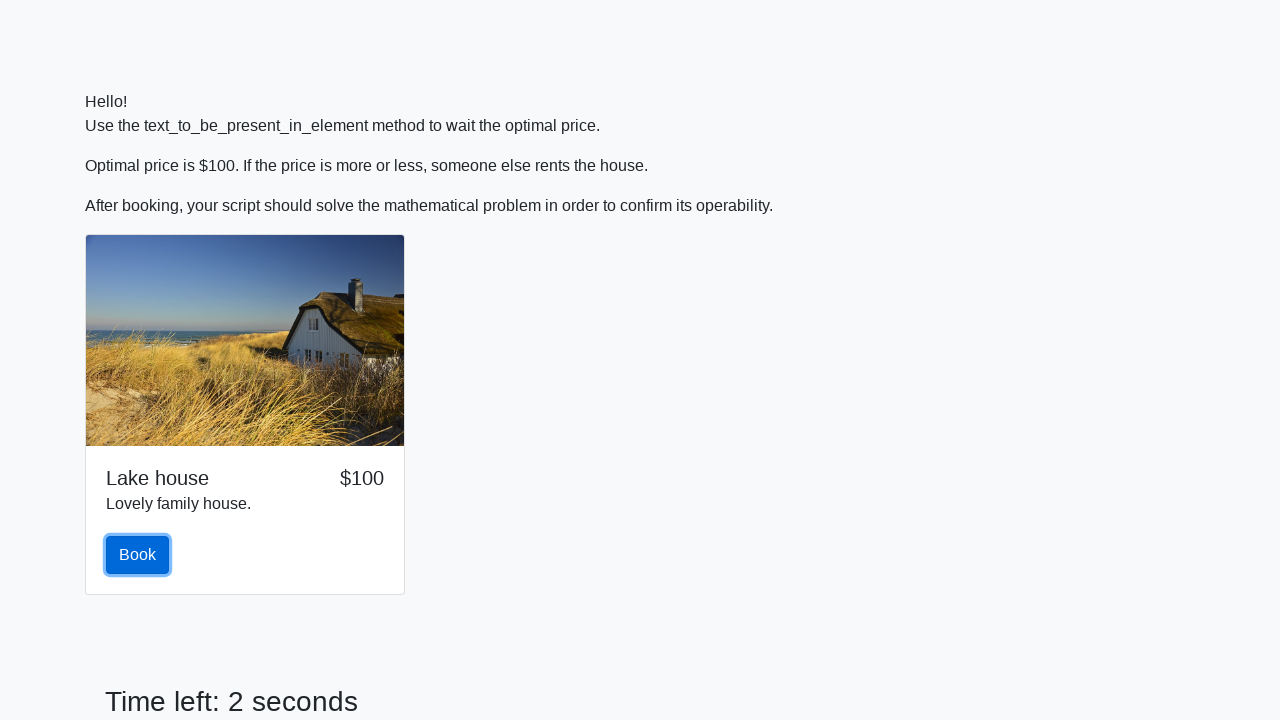

Filled answer field with calculated value: 2.4571335740177247 on #answer
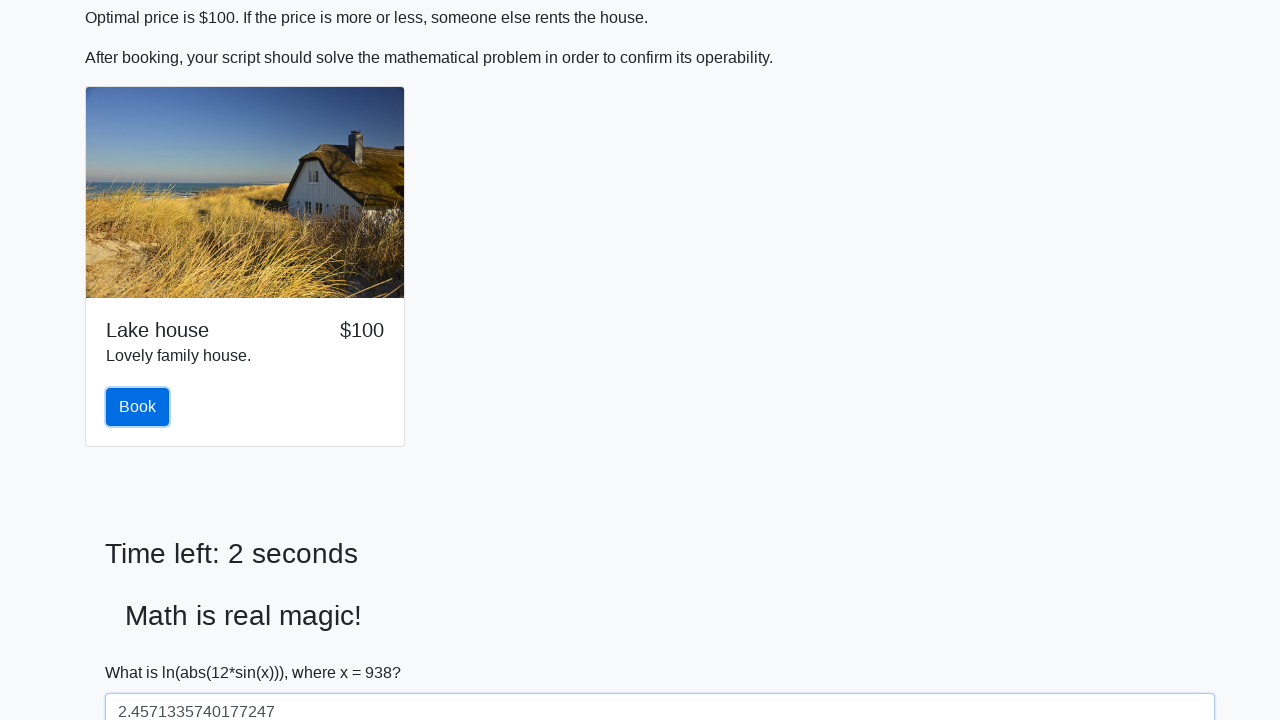

Clicked submit button to submit the form at (143, 651) on button[type='submit']
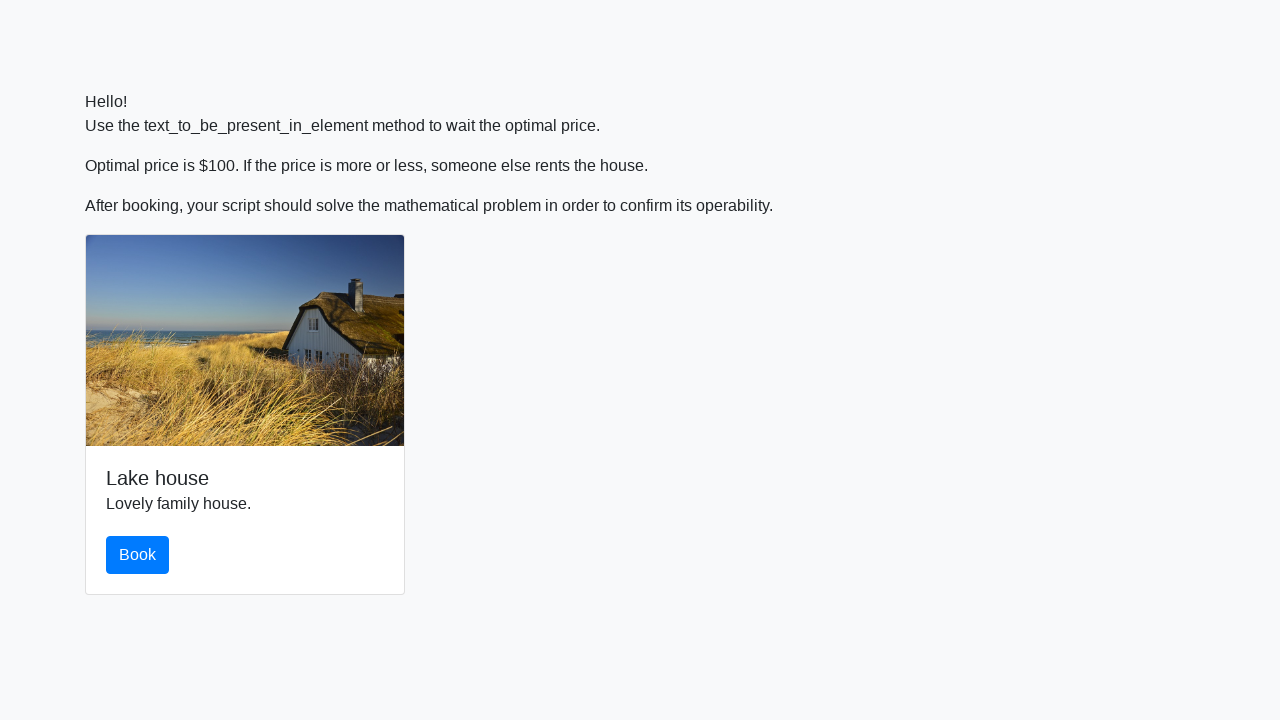

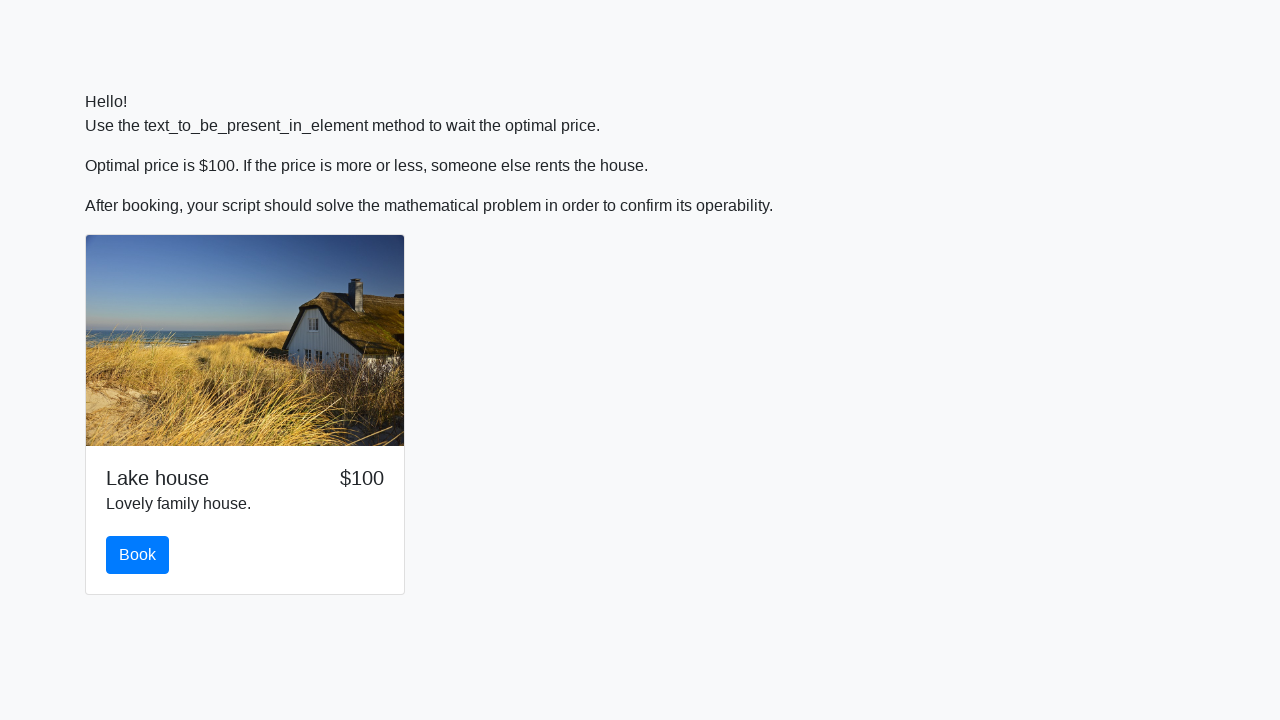